Tests editing a todo item by double-clicking, filling new text, and pressing Enter

Starting URL: https://demo.playwright.dev/todomvc

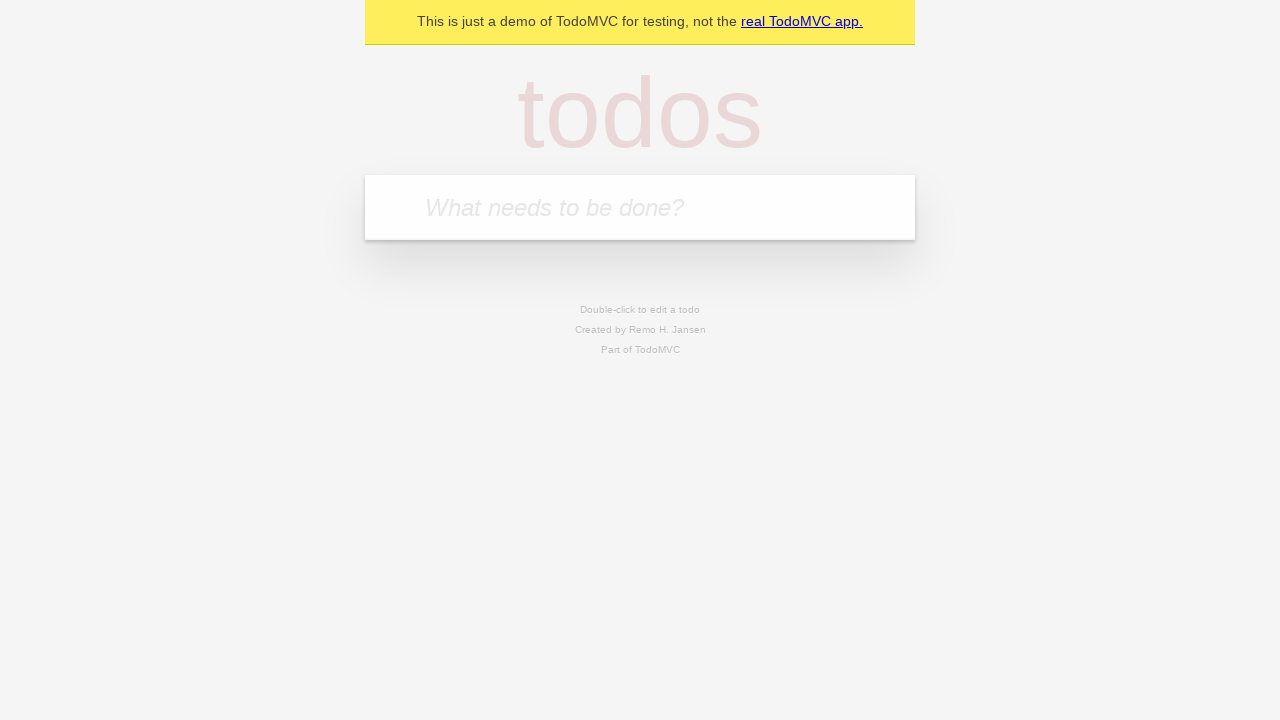

Filled todo input with 'チーズを買う' on internal:attr=[placeholder="What needs to be done?"i]
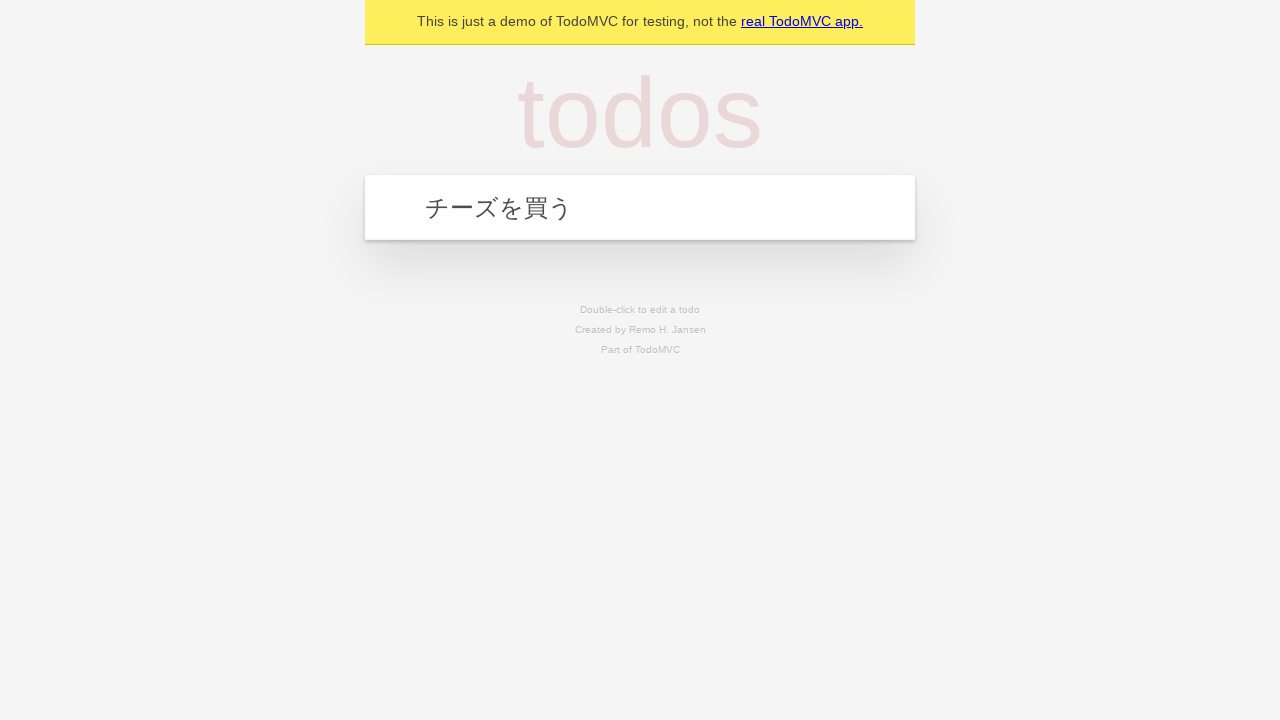

Pressed Enter to create todo 'チーズを買う' on internal:attr=[placeholder="What needs to be done?"i]
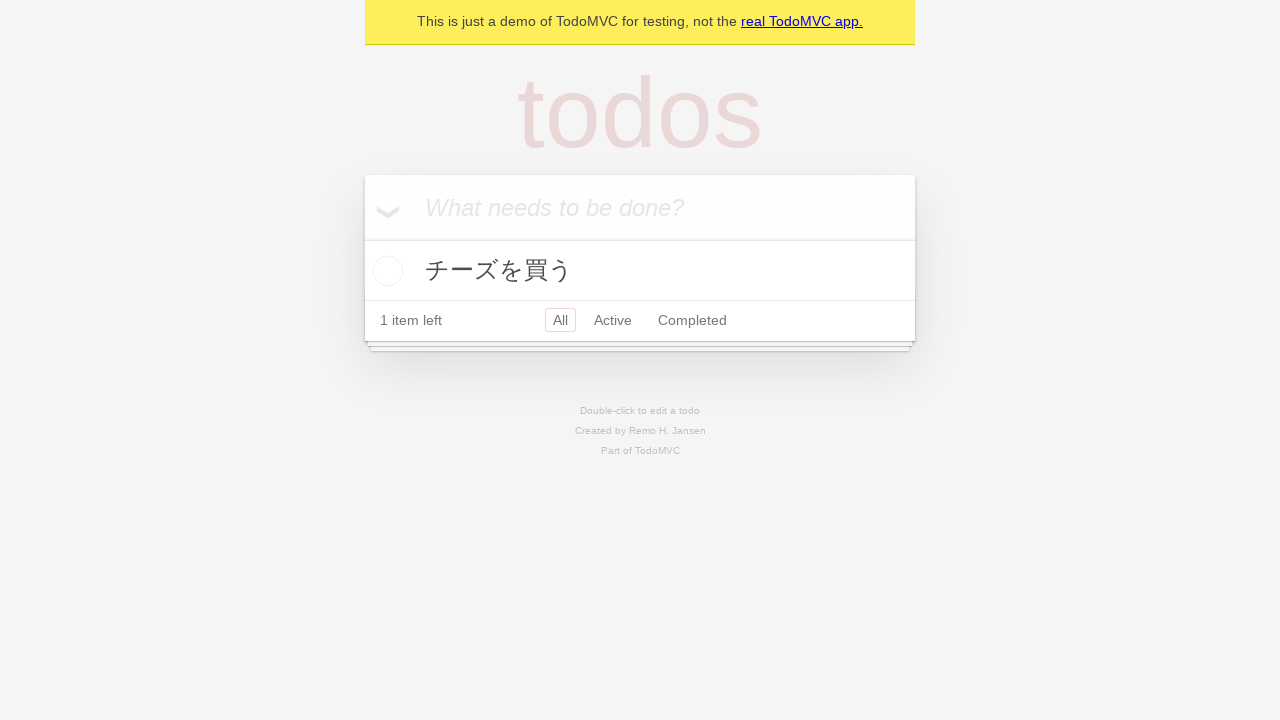

Filled todo input with '猫にエサをあげる' on internal:attr=[placeholder="What needs to be done?"i]
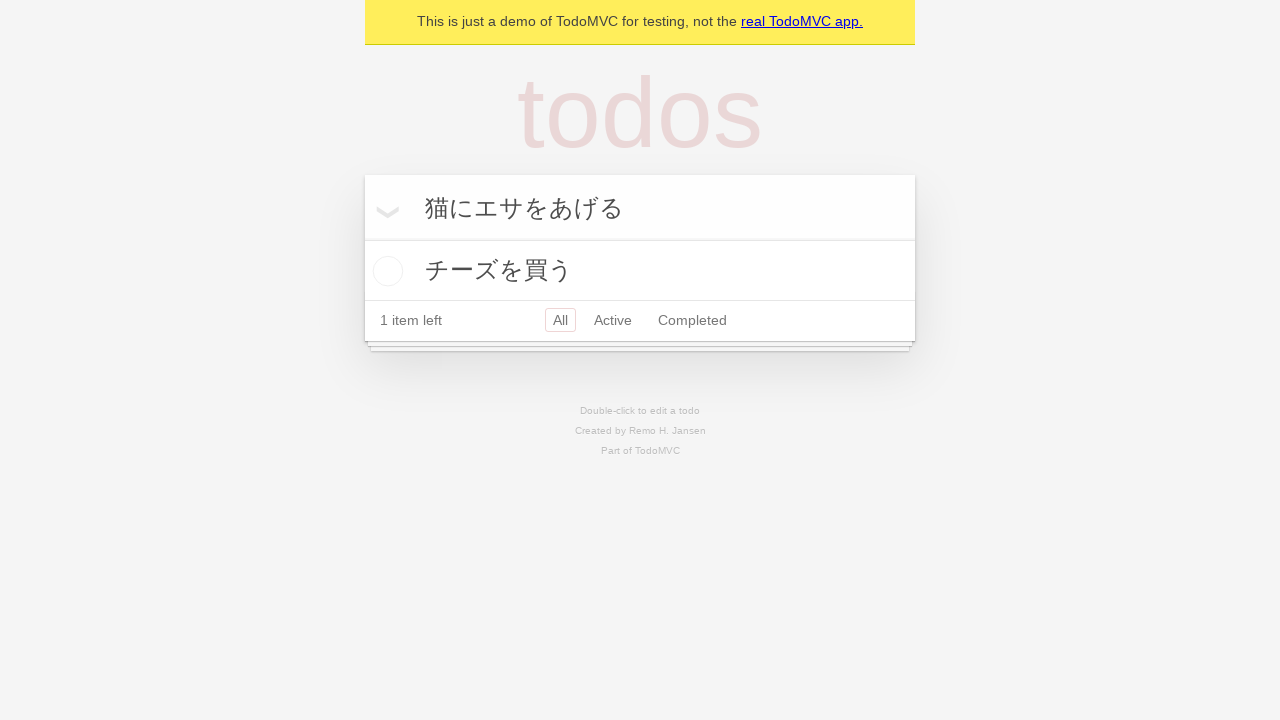

Pressed Enter to create todo '猫にエサをあげる' on internal:attr=[placeholder="What needs to be done?"i]
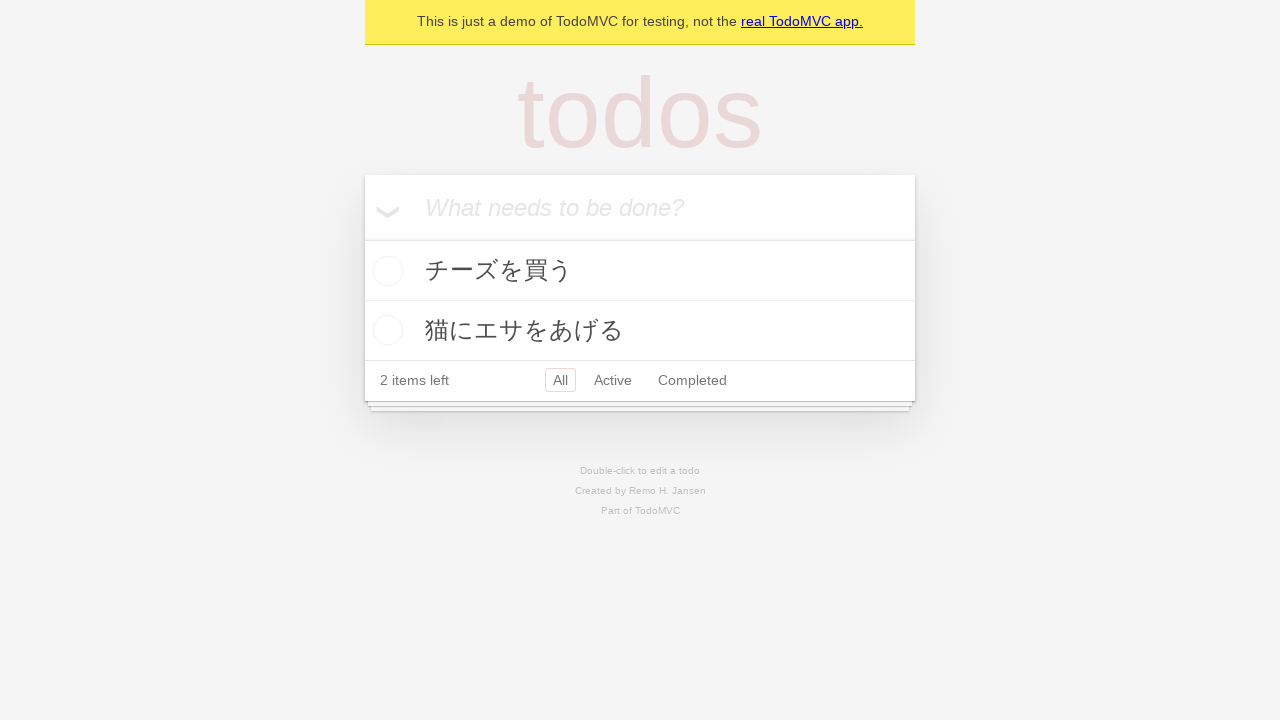

Filled todo input with '医者の予約を取る' on internal:attr=[placeholder="What needs to be done?"i]
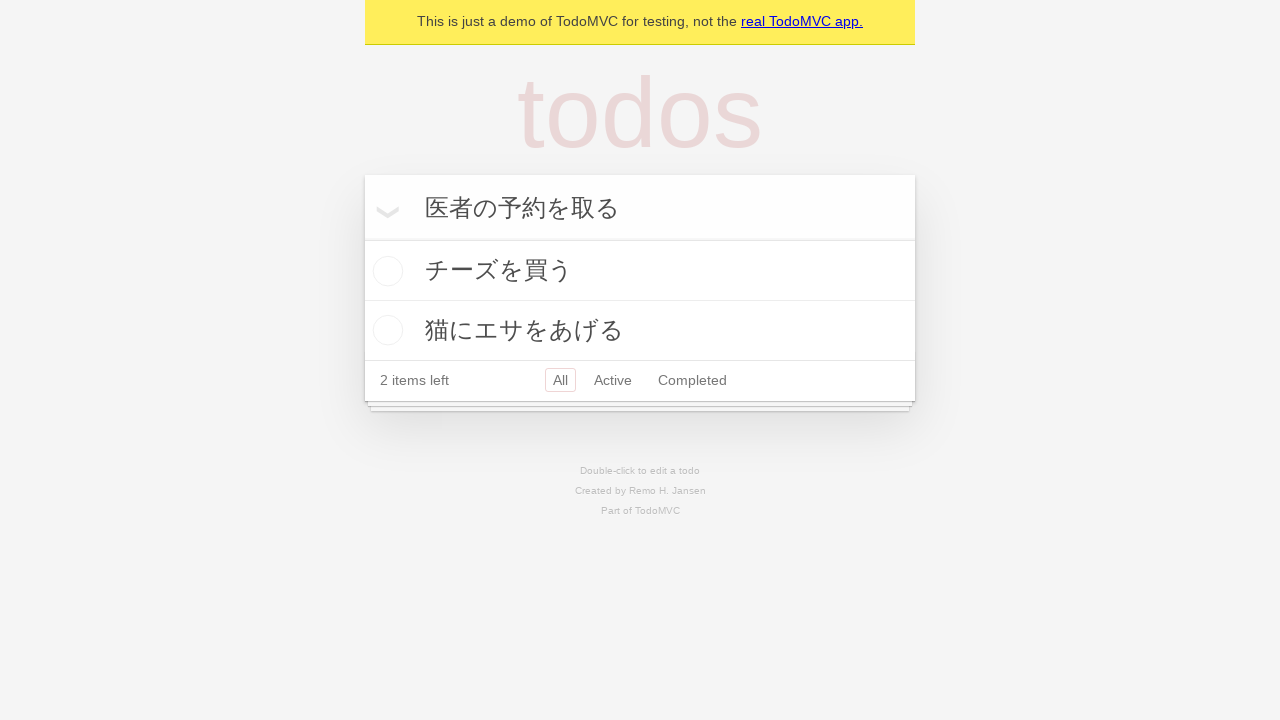

Pressed Enter to create todo '医者の予約を取る' on internal:attr=[placeholder="What needs to be done?"i]
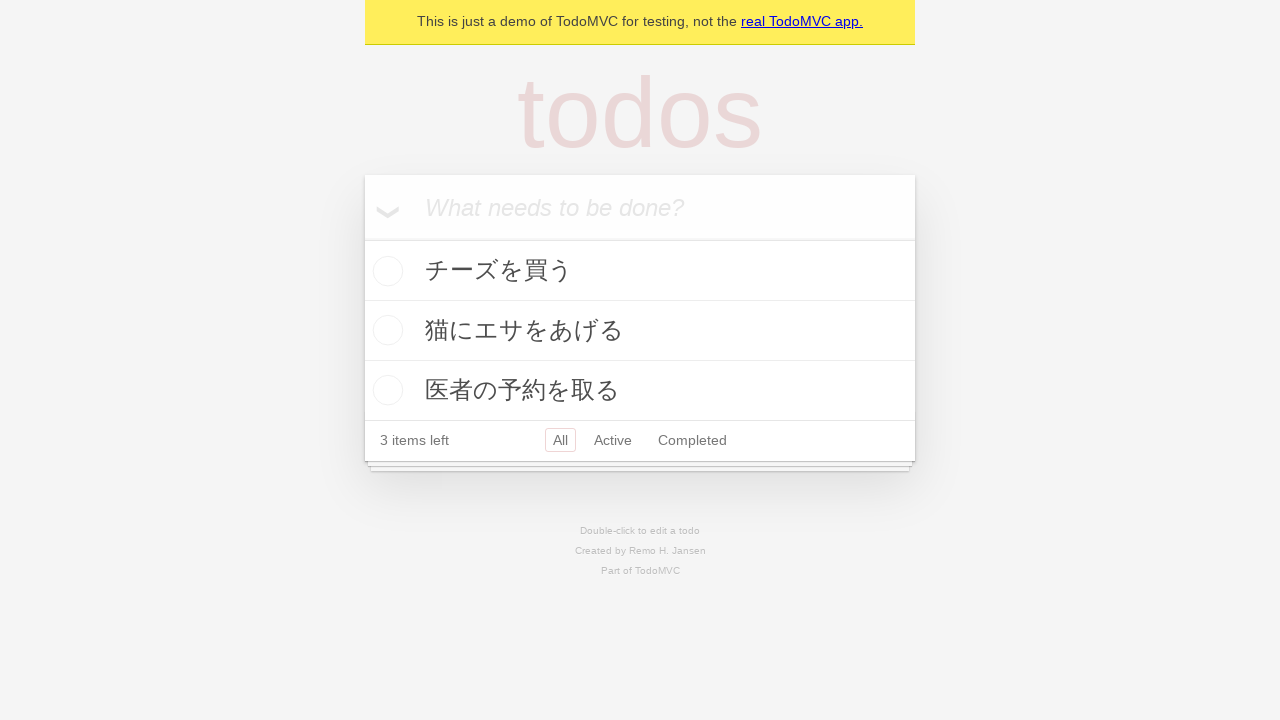

Double-clicked second todo item to enter edit mode at (640, 331) on internal:testid=[data-testid="todo-item"s] >> nth=1
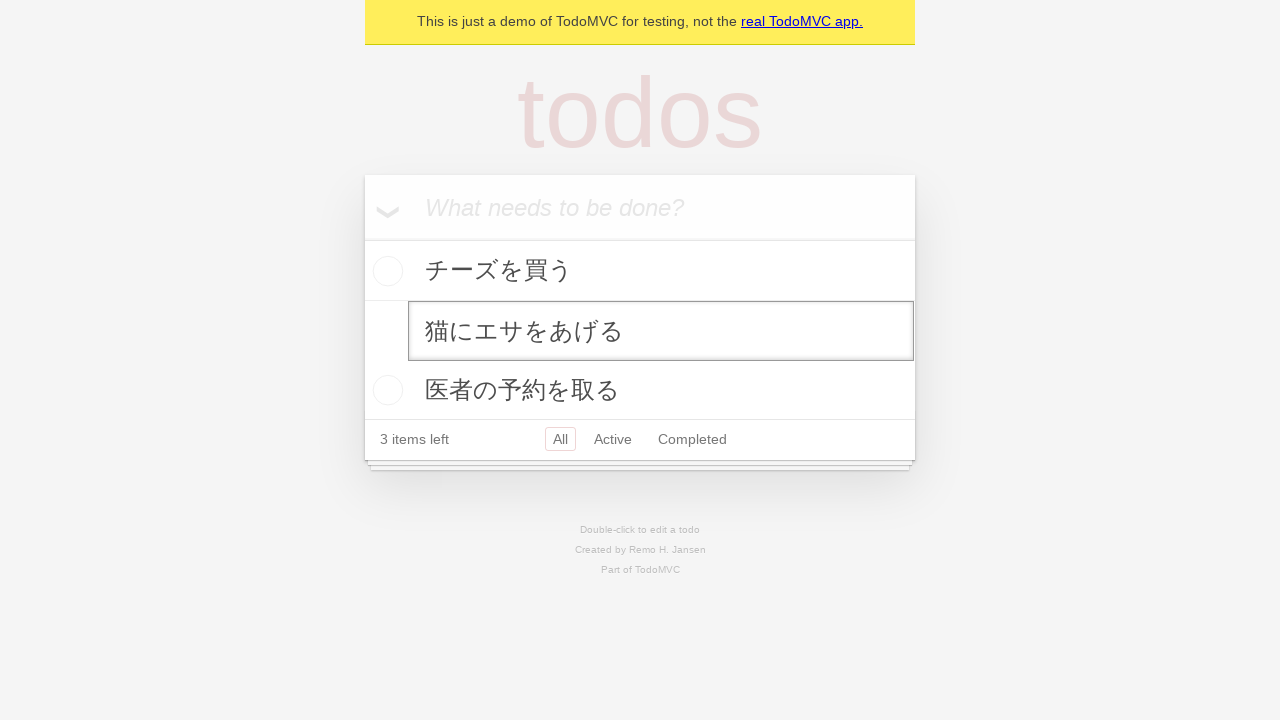

Filled edit input with 'buy some sausages' on internal:testid=[data-testid="todo-item"s] >> nth=1 >> internal:role=textbox[nam
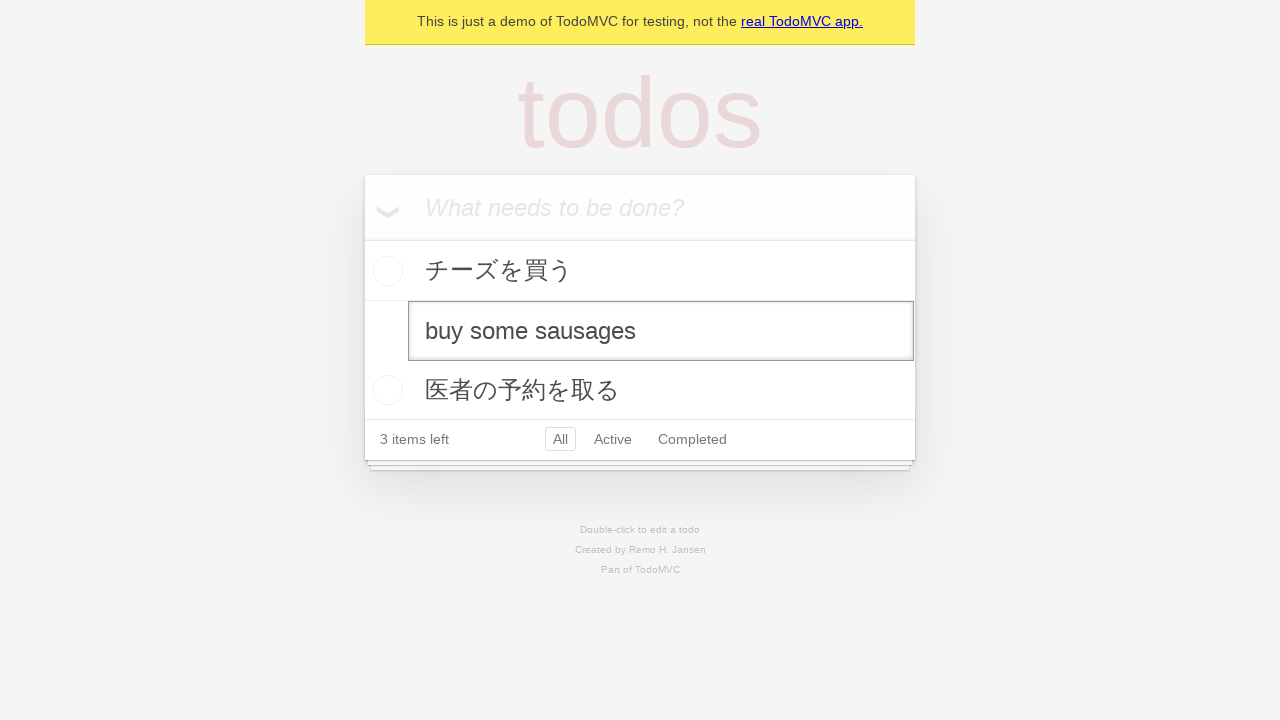

Pressed Enter to save edited todo on internal:testid=[data-testid="todo-item"s] >> nth=1 >> internal:role=textbox[nam
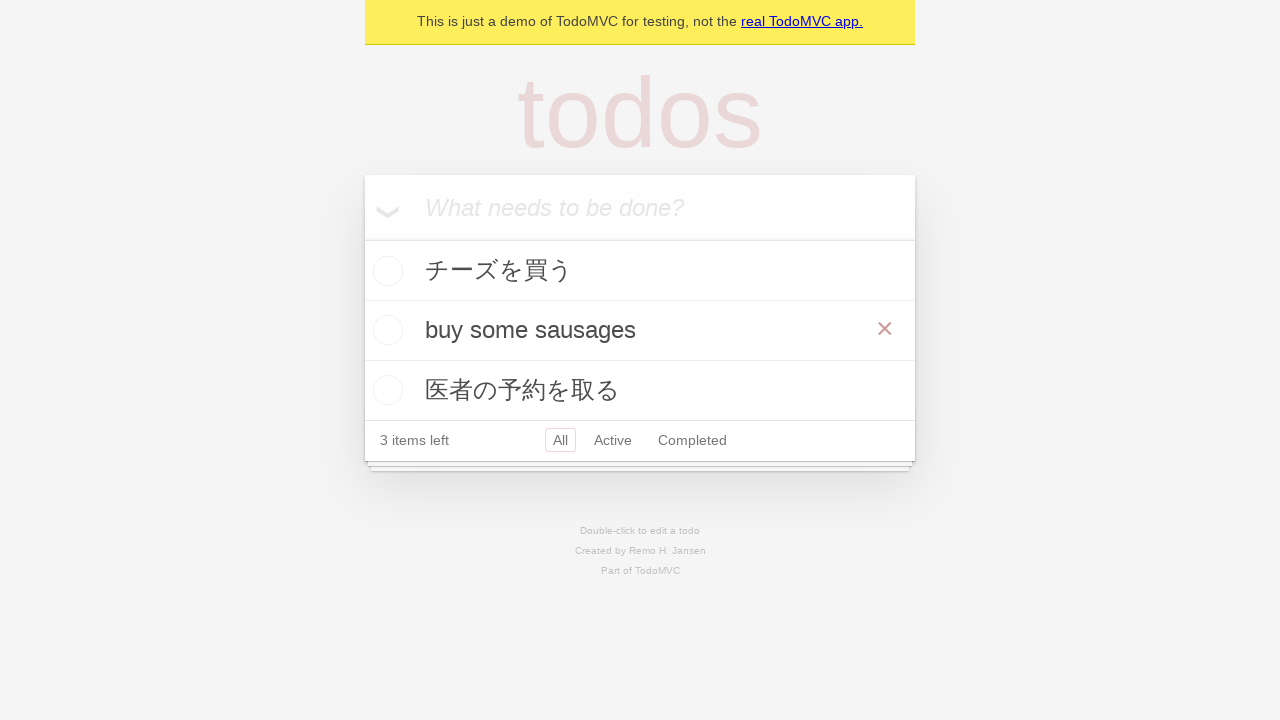

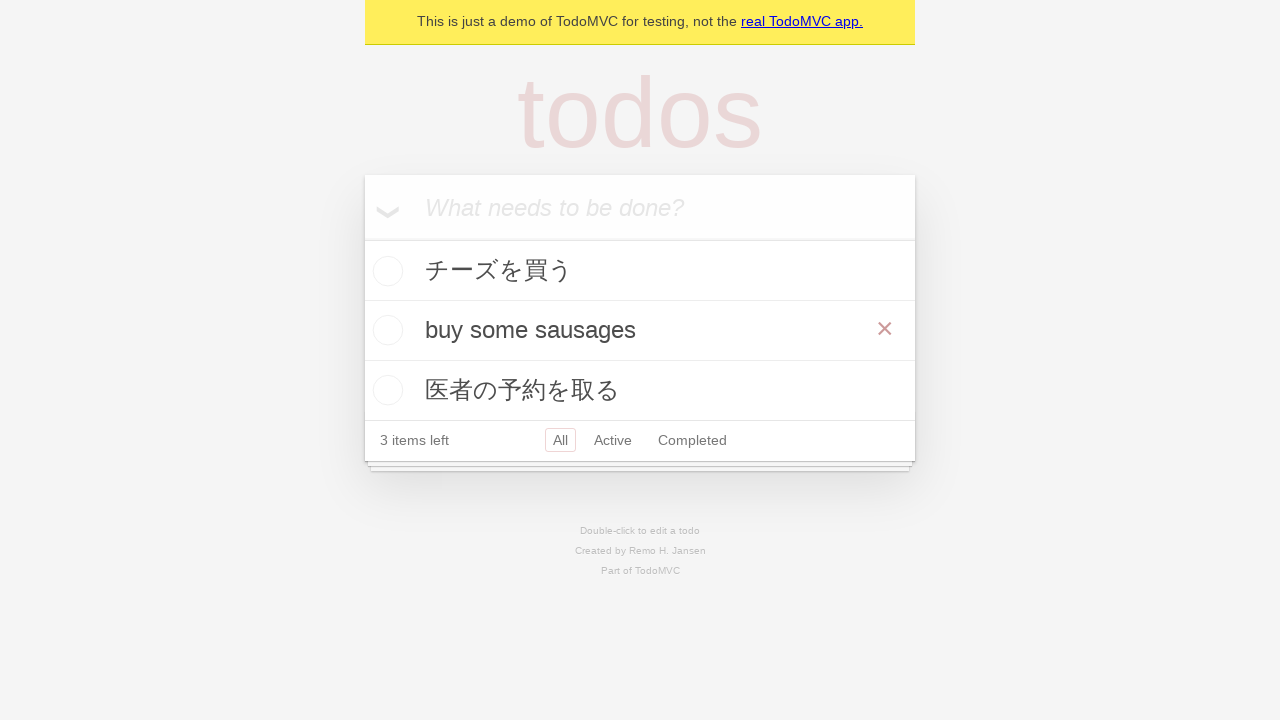